Tests window switching functionality by opening a new tab and switching between windows

Starting URL: https://formy-project.herokuapp.com/switch-window

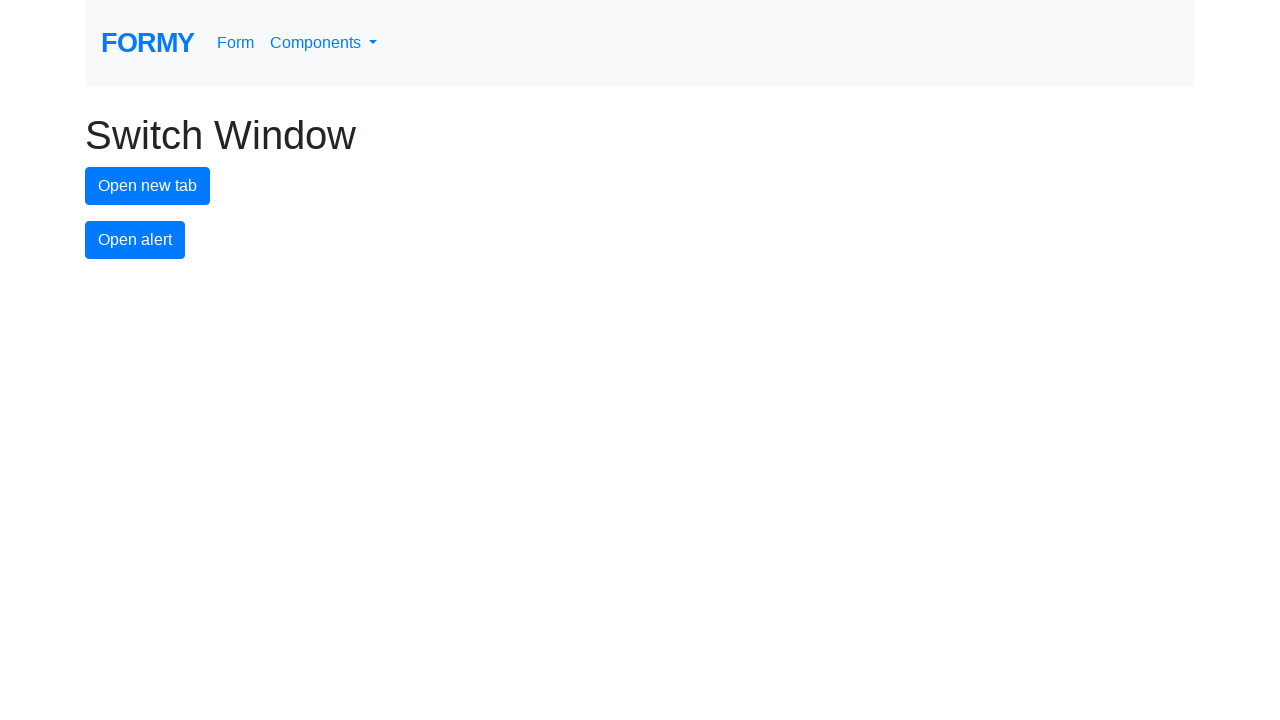

Clicked new tab button to open a new window at (148, 186) on #new-tab-button
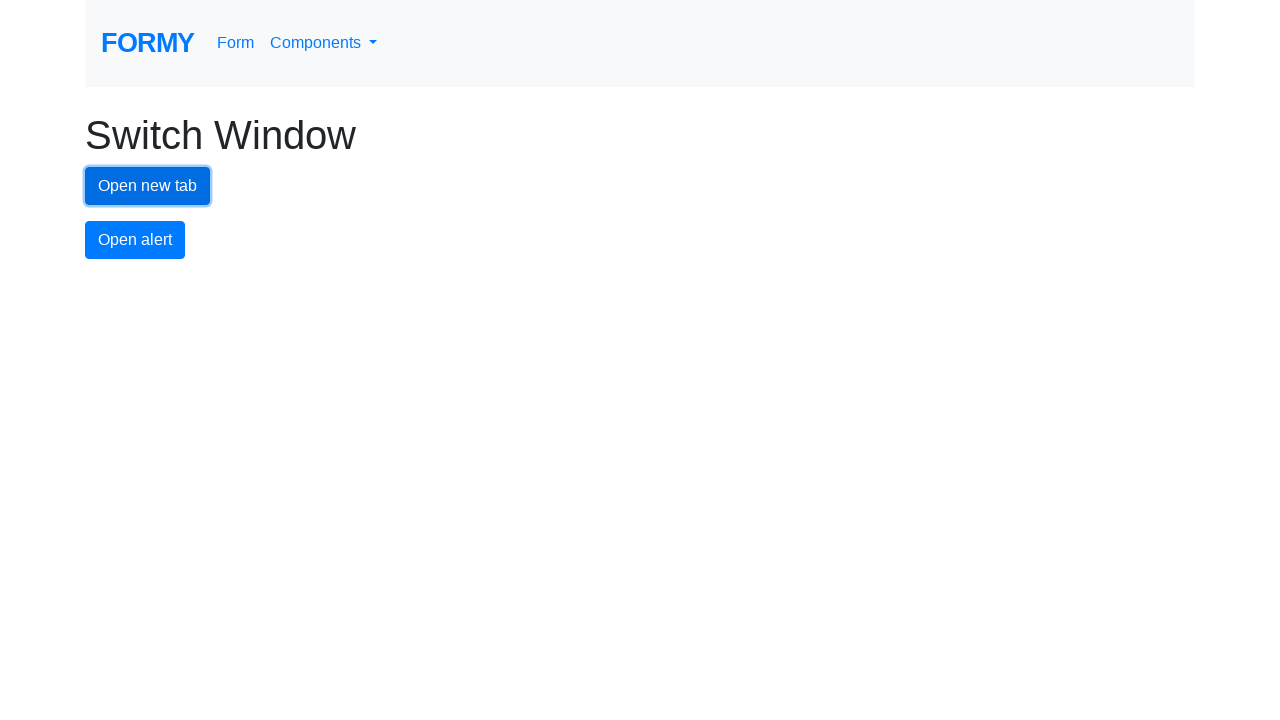

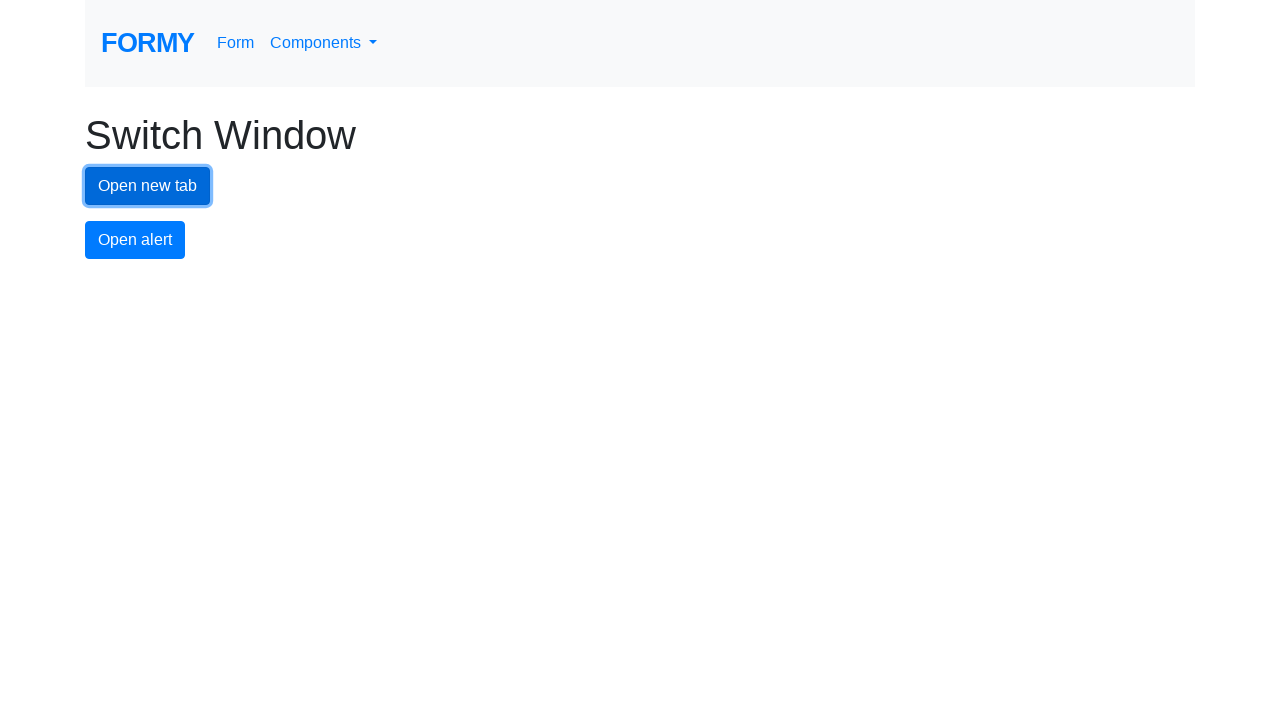